Tests browser window resizing functionality by maximizing, entering fullscreen mode, and minimizing the window.

Starting URL: https://www.kiloo.com/en/thinking-games/

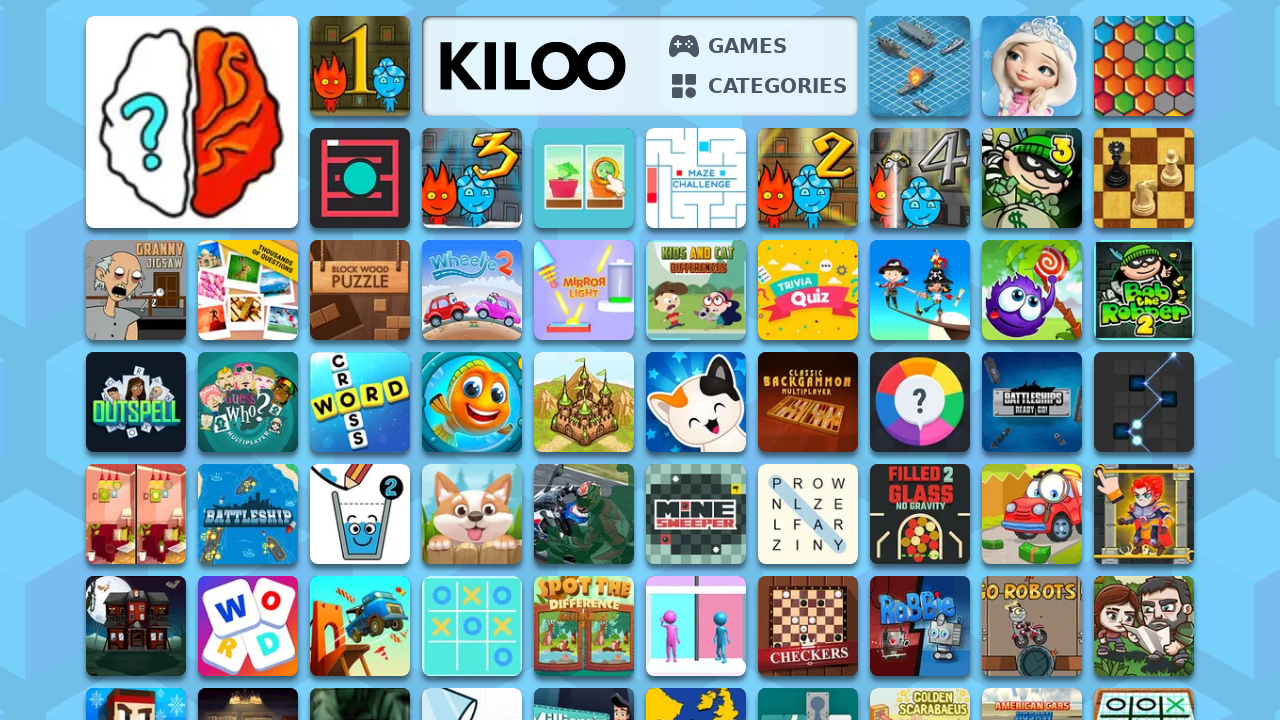

Navigated to Kiloo thinking games page
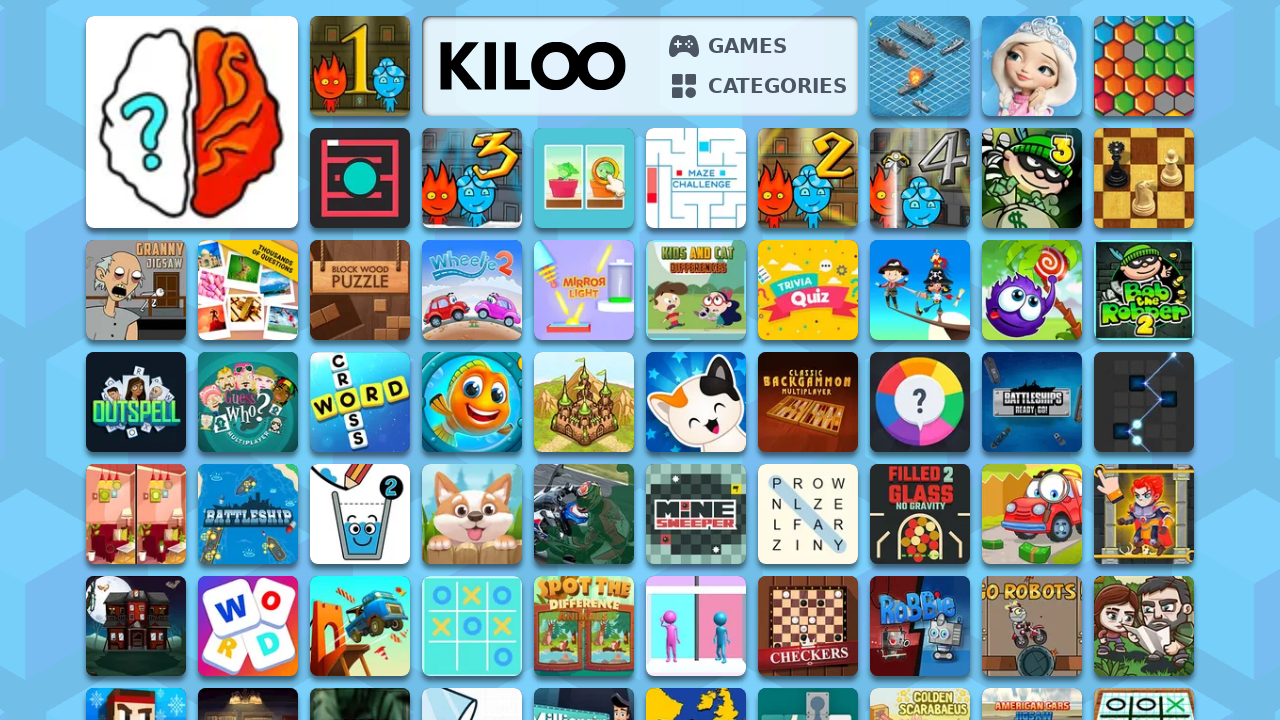

Maximized window by setting viewport to 1920x1080
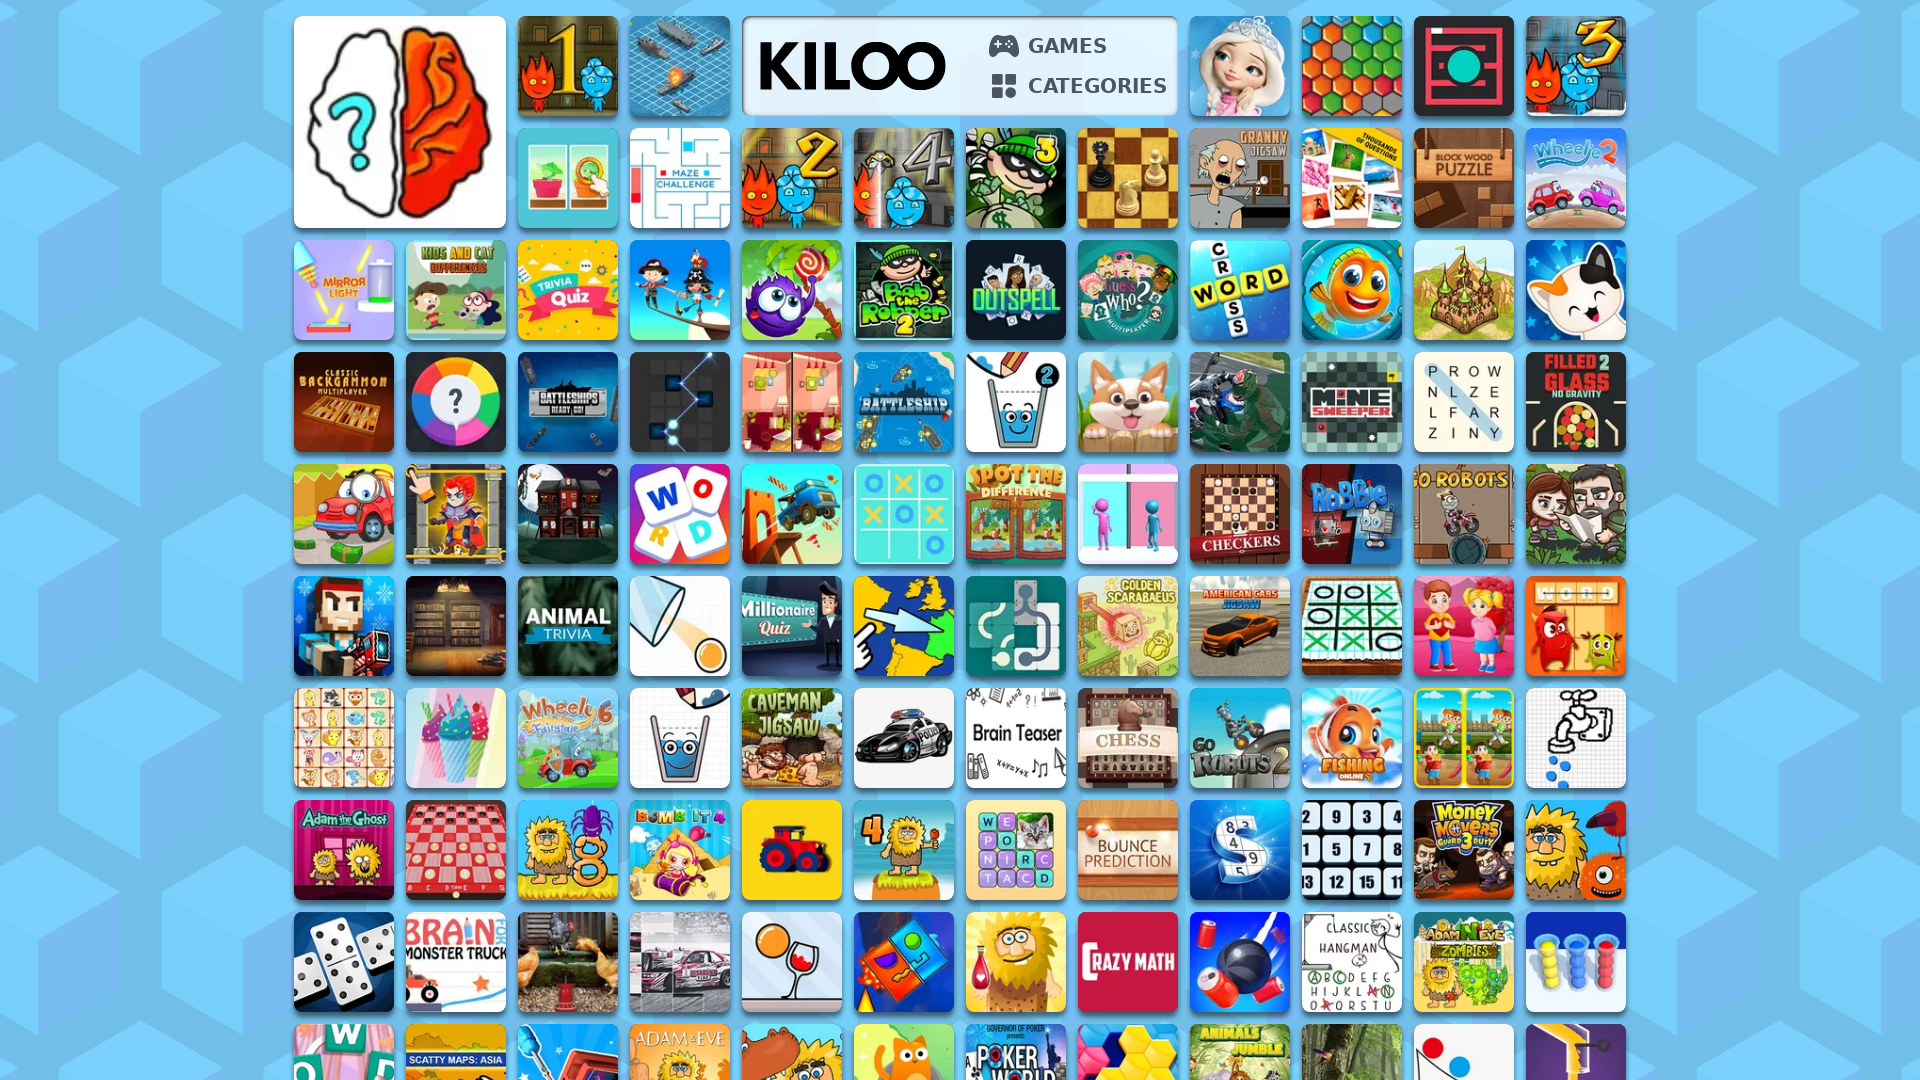

Page fully loaded (domcontentloaded state reached)
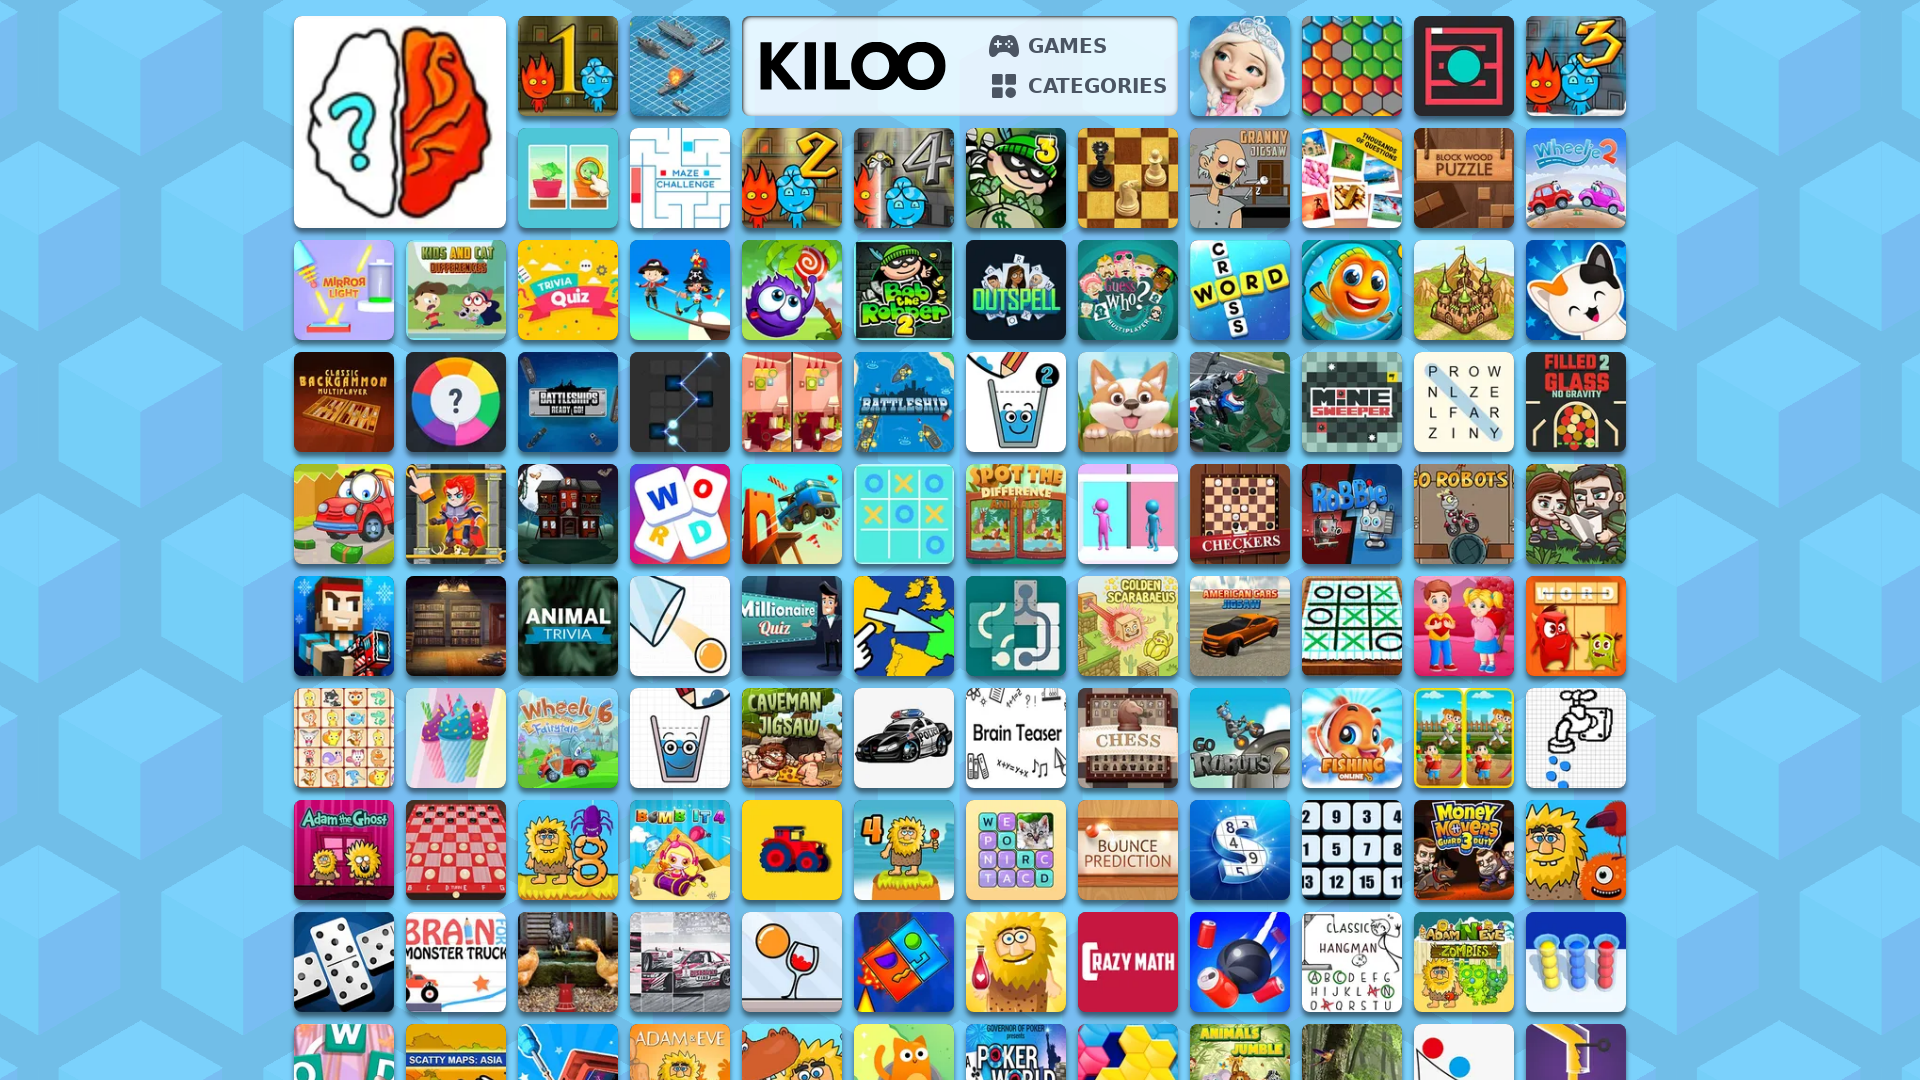

Entered fullscreen mode
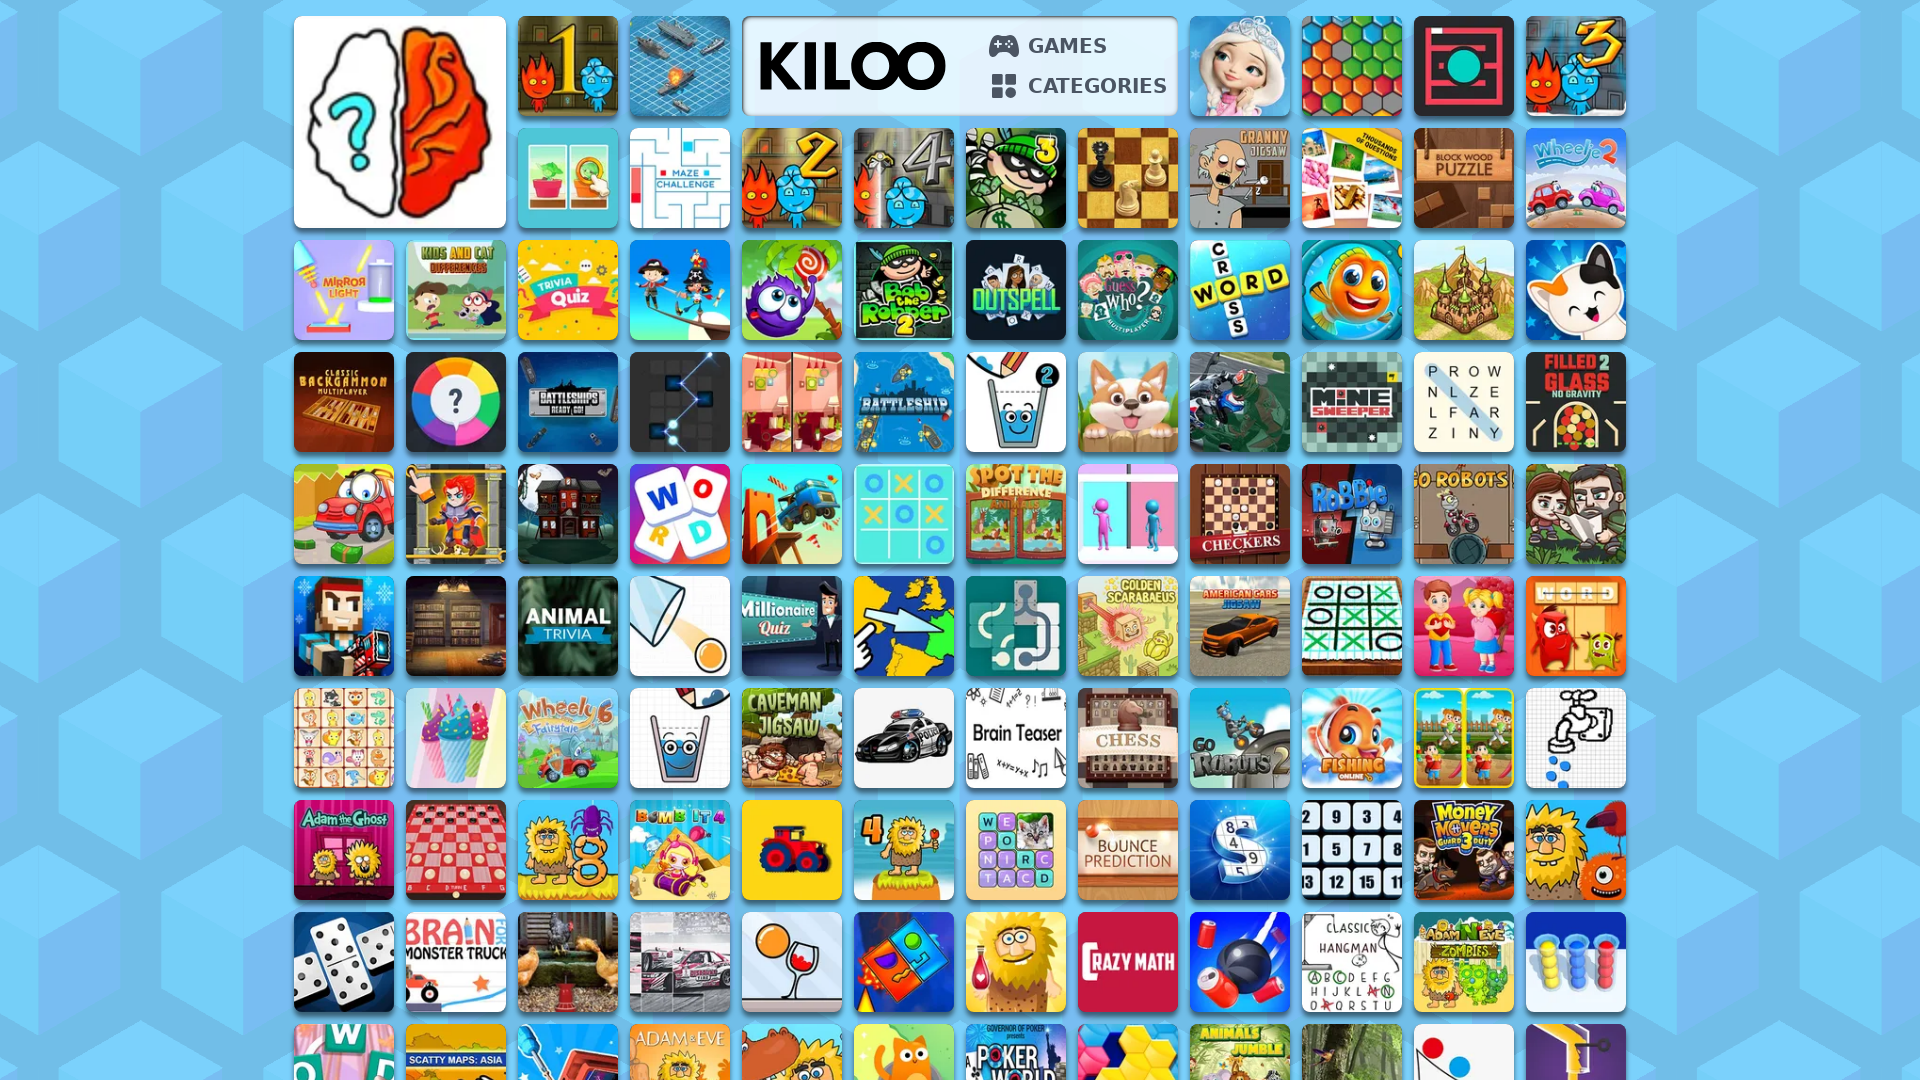

Exited fullscreen mode
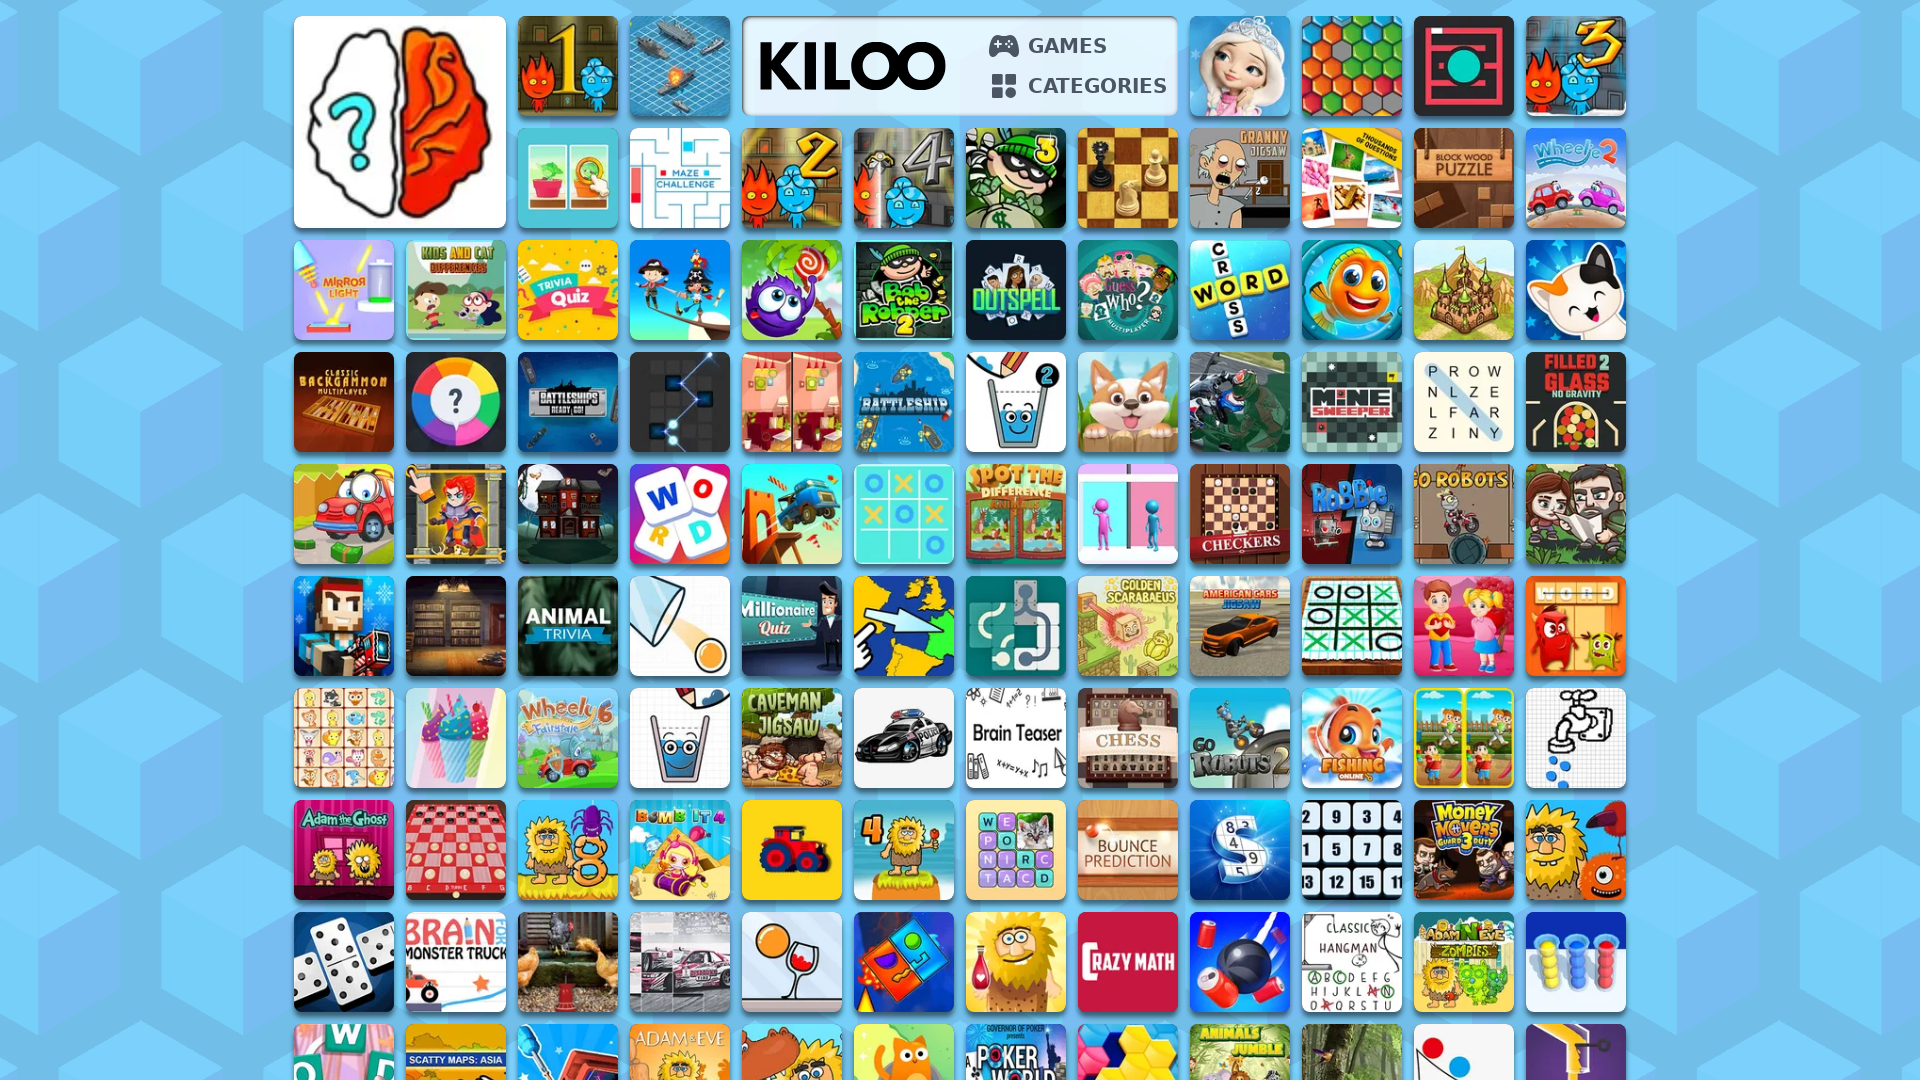

Minimized window by setting viewport to 800x600
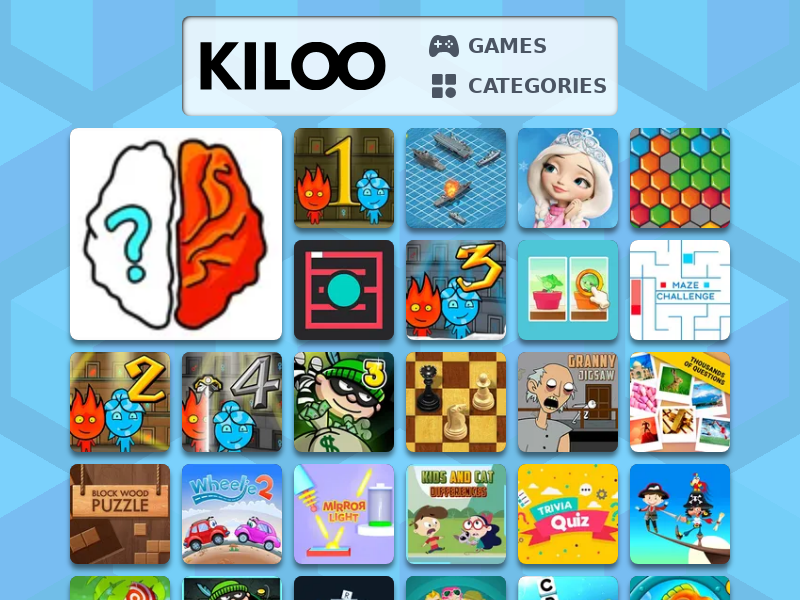

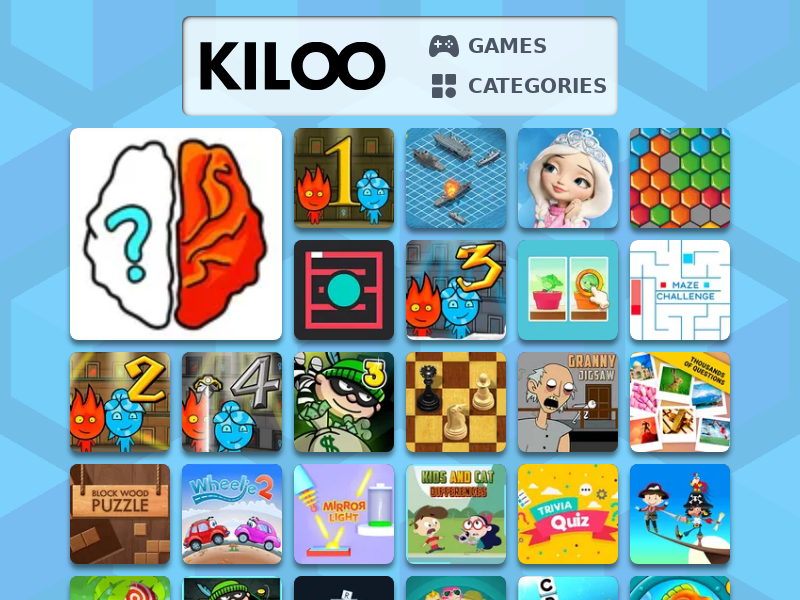